Solves the "Testing Methods" obstacle by selecting specific testing types from a multi-select dropdown

Starting URL: https://obstaclecourse.tricentis.com/Obstacles/94441

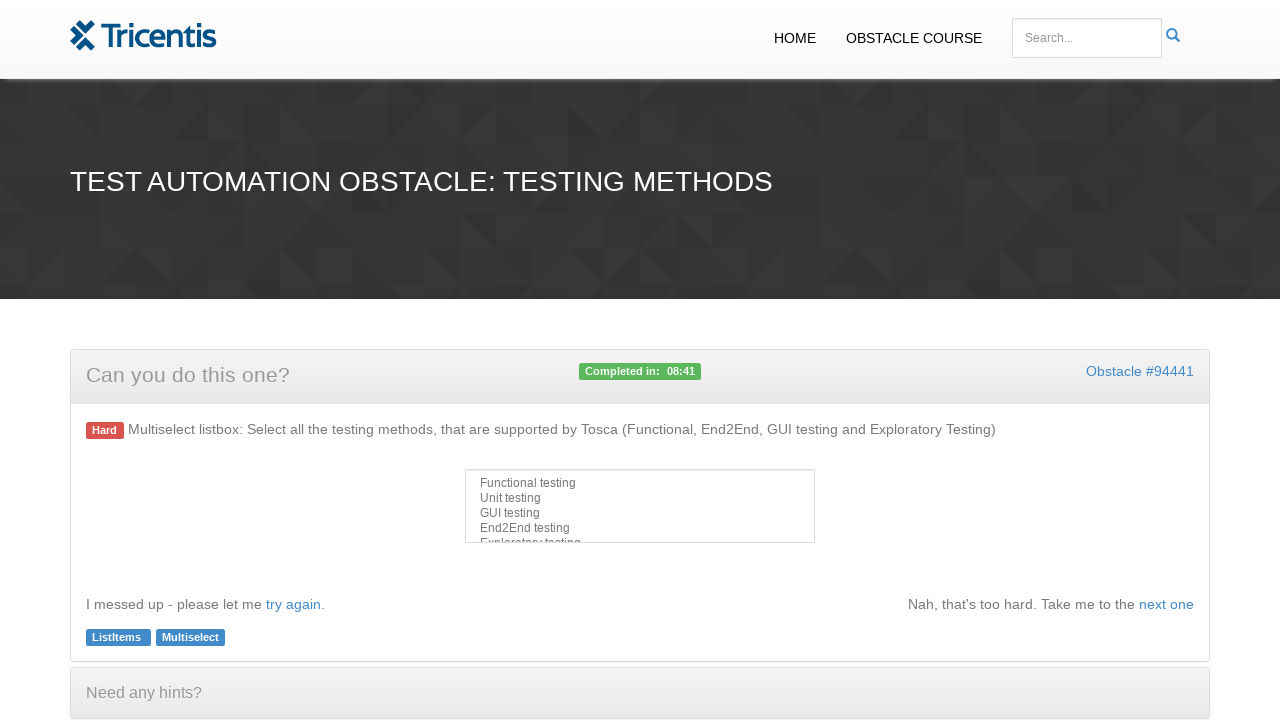

Selected 'Functional testing' from multi-select dropdown on #multiselect
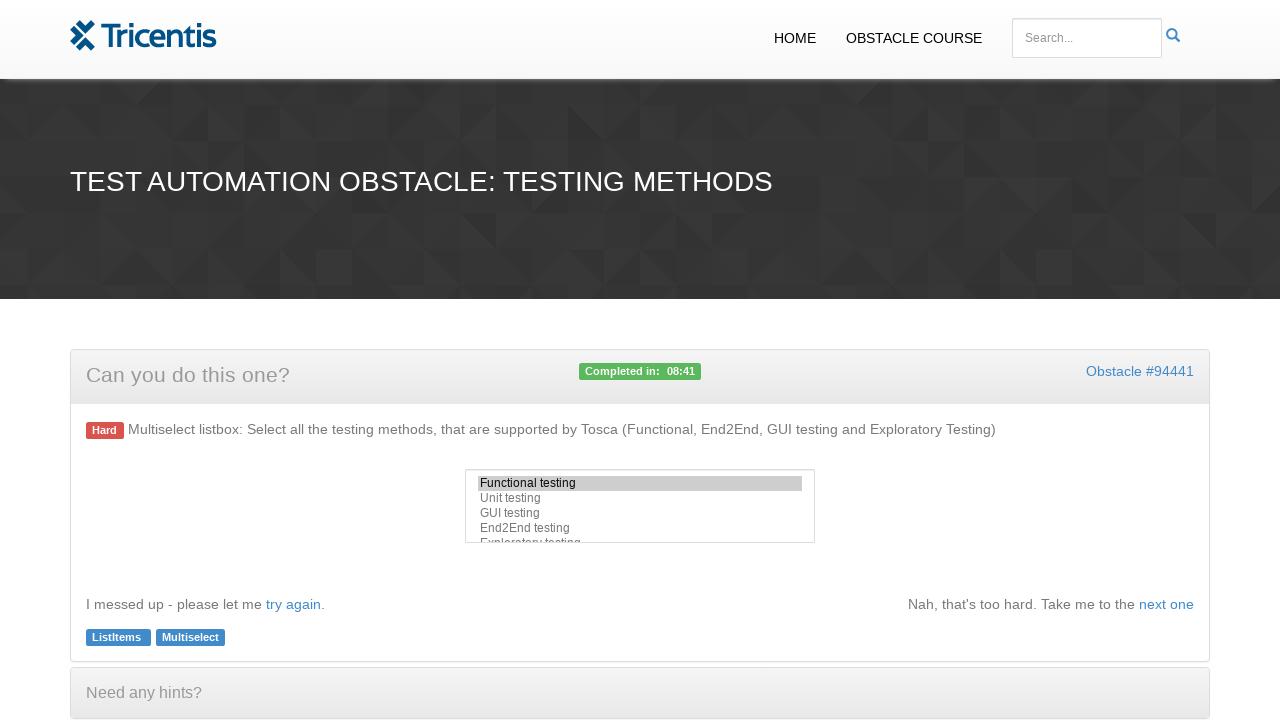

Selected 'End2End testing' from multi-select dropdown on #multiselect
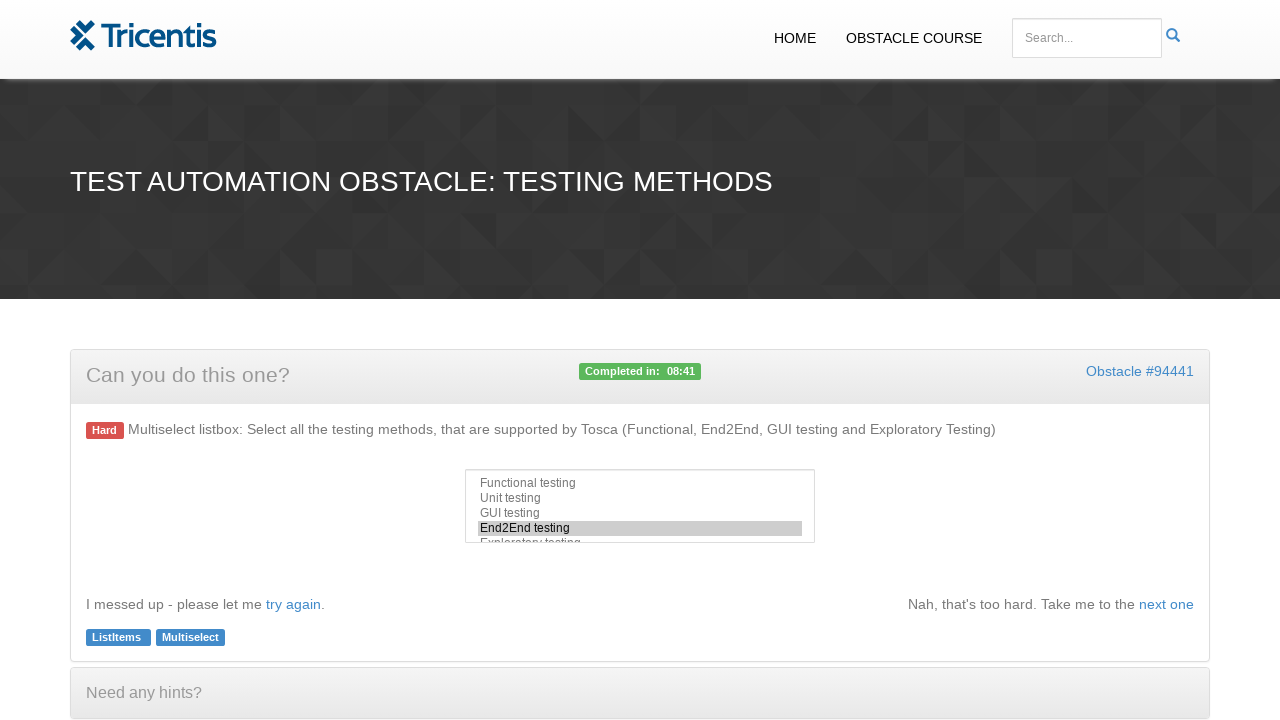

Selected 'GUI testing' from multi-select dropdown on #multiselect
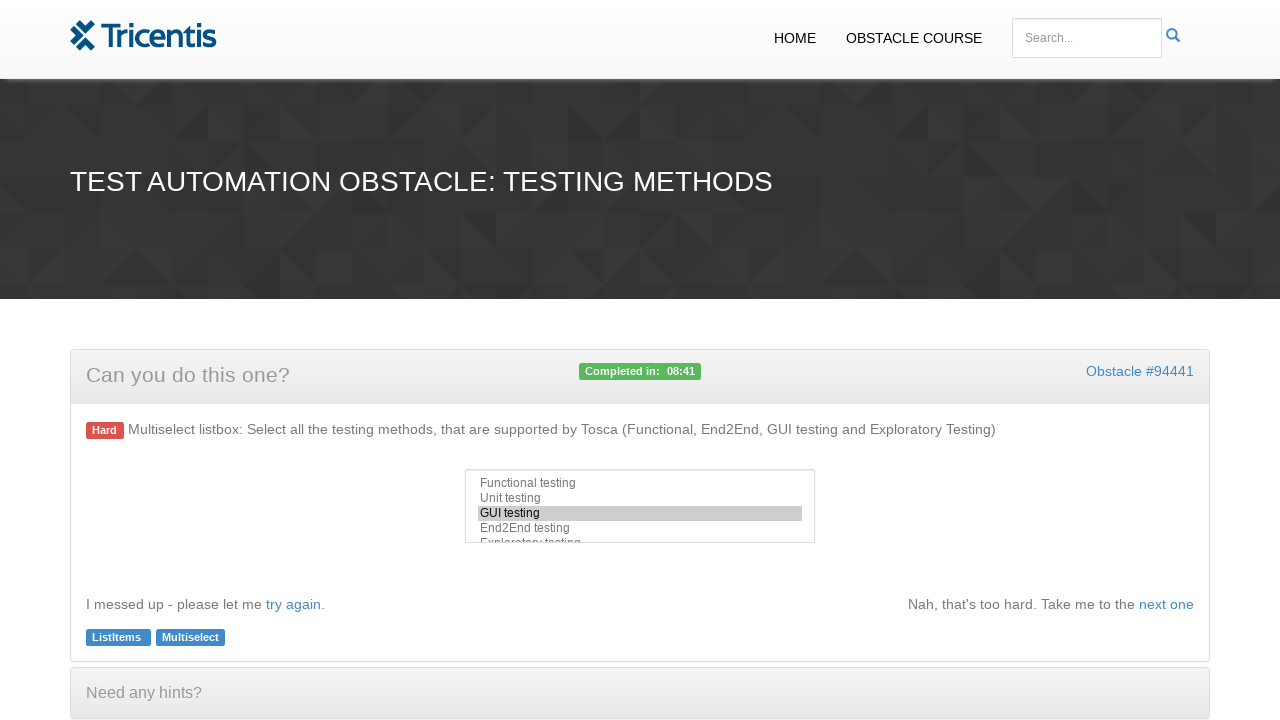

Selected 'Exploratory testing' from multi-select dropdown on #multiselect
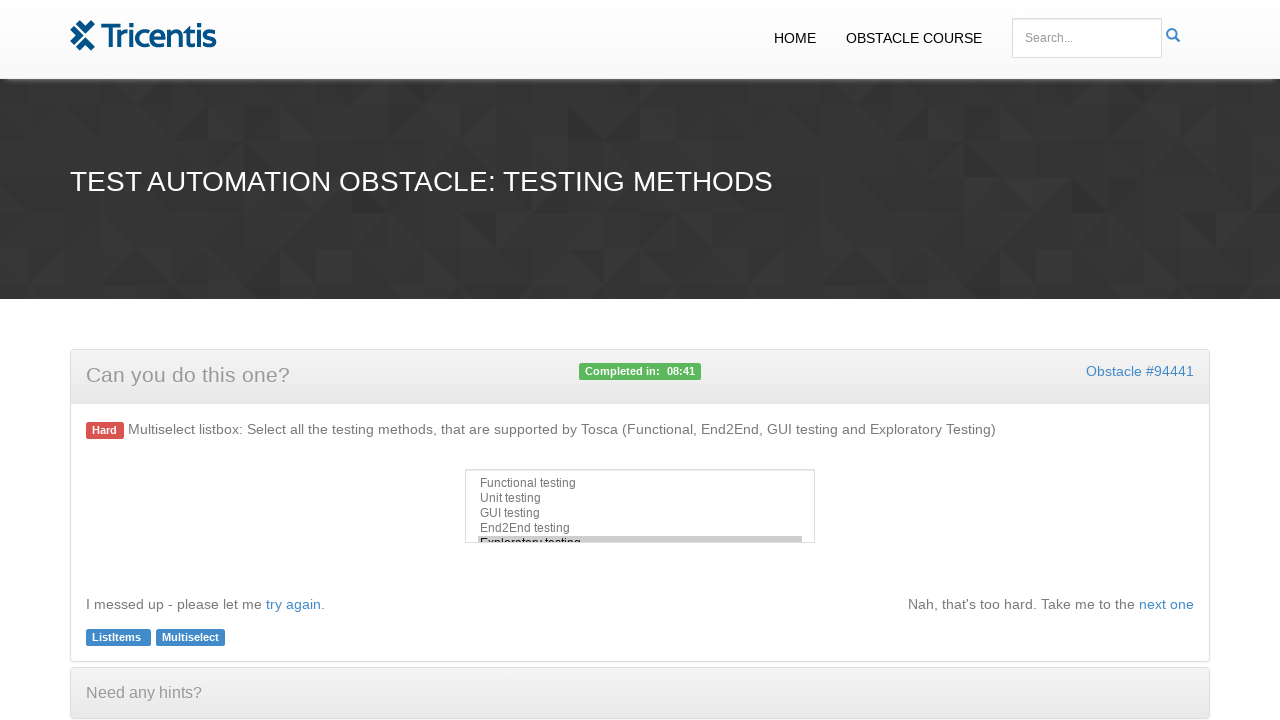

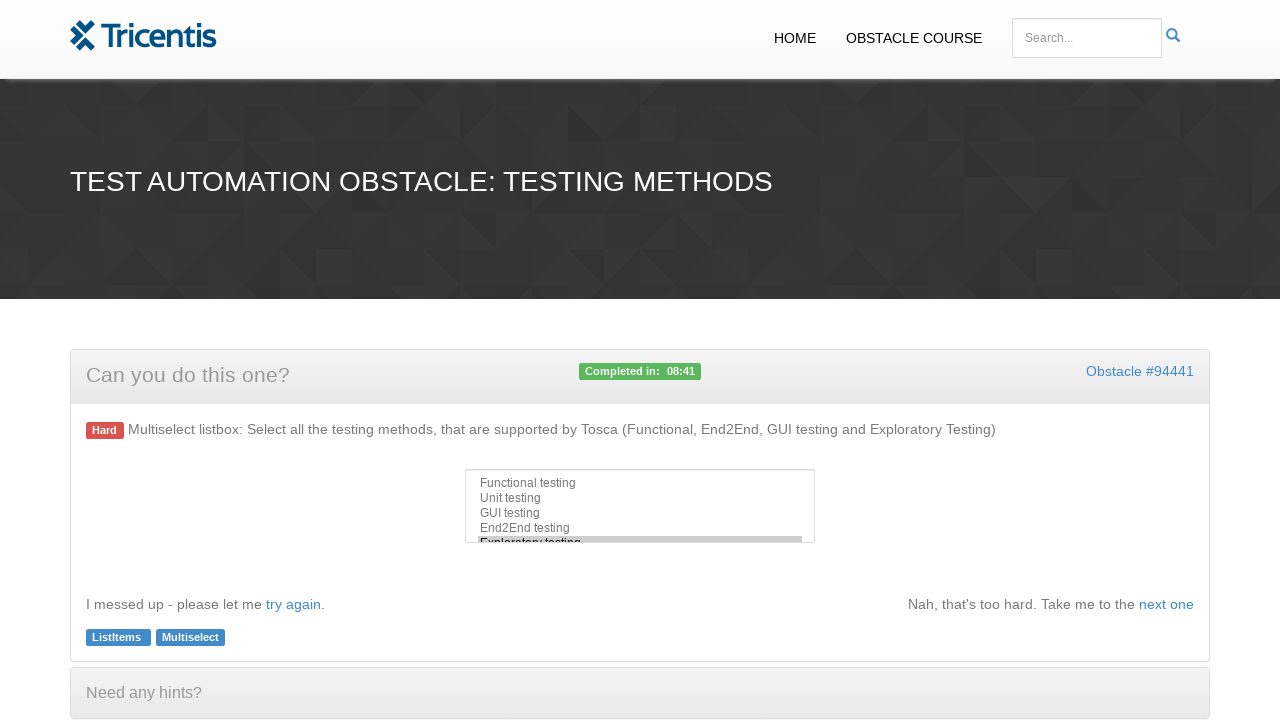